Tests file download functionality by clicking a download link and verifying the file is downloaded

Starting URL: http://the-internet.herokuapp.com/download

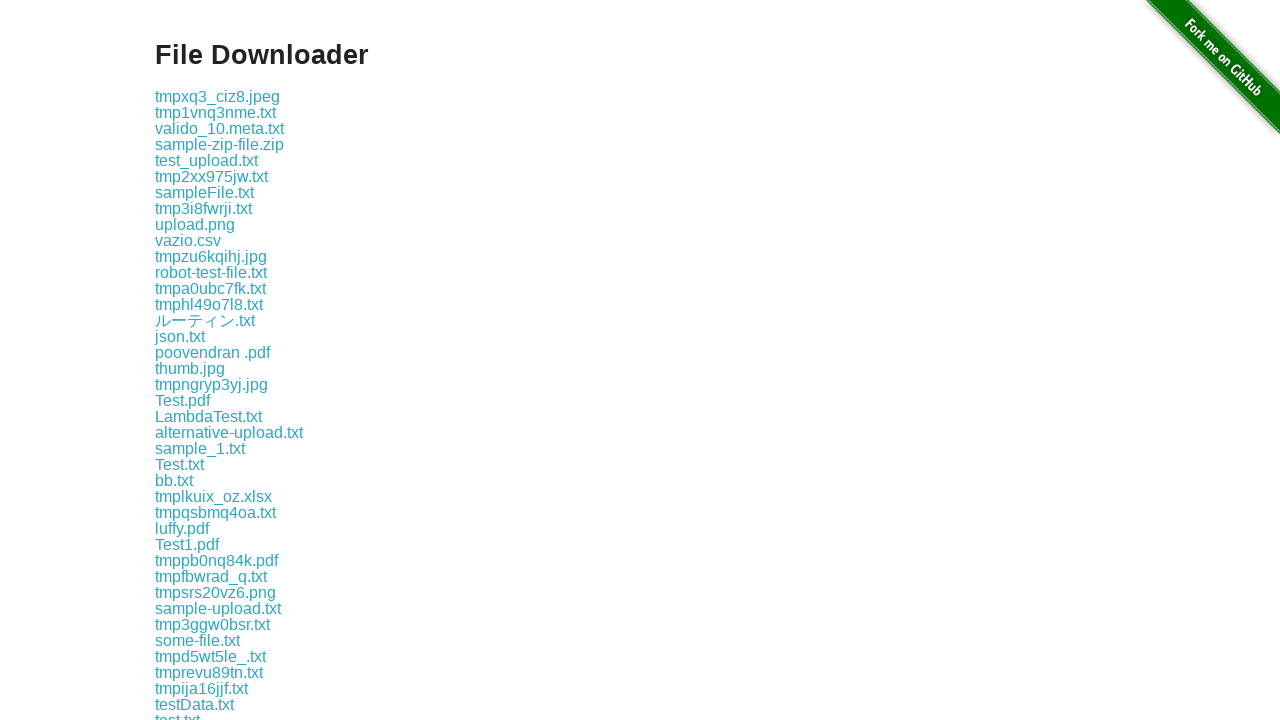

Clicked the first download link at (218, 96) on .example a
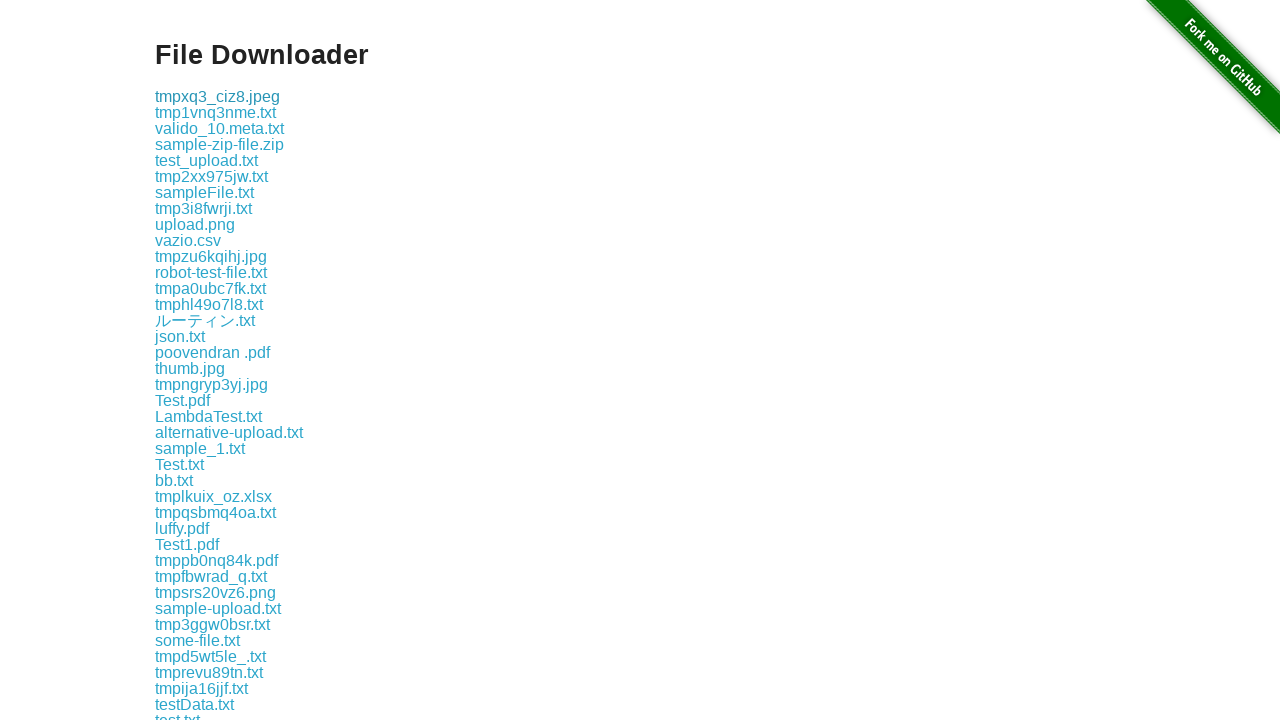

Clicked download link and caught download event at (218, 96) on .example a
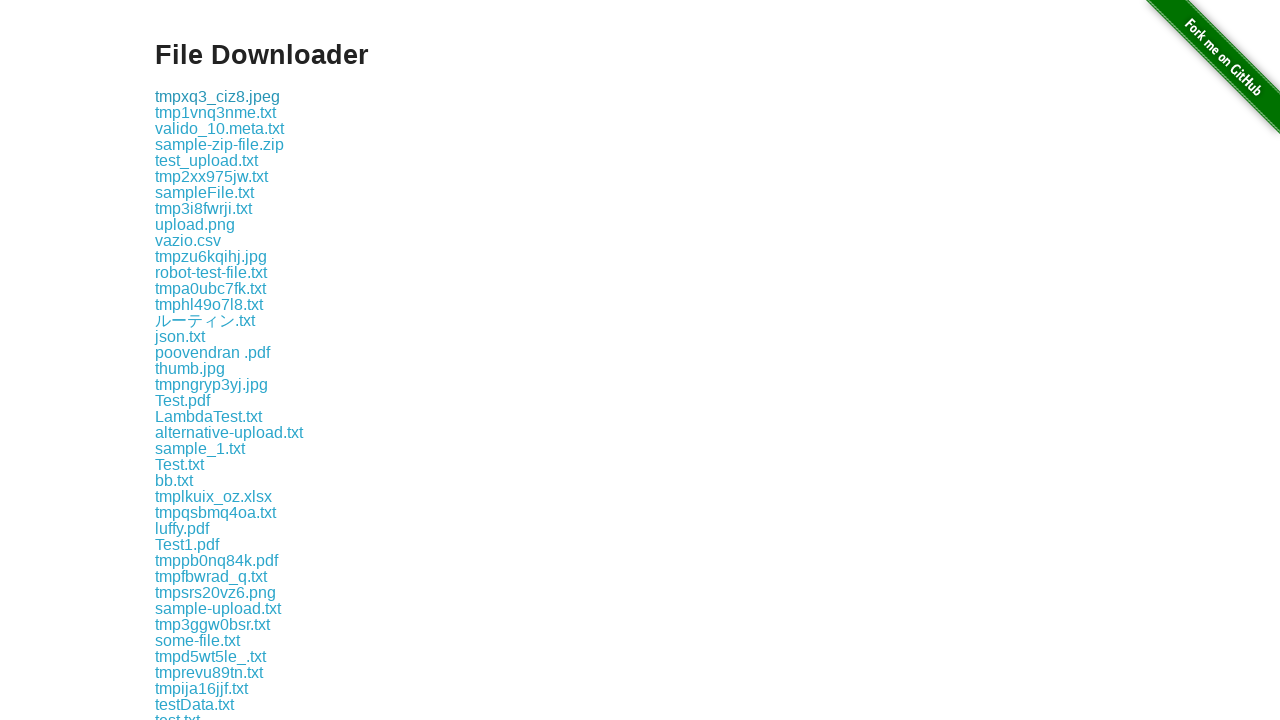

Retrieved download object from download event
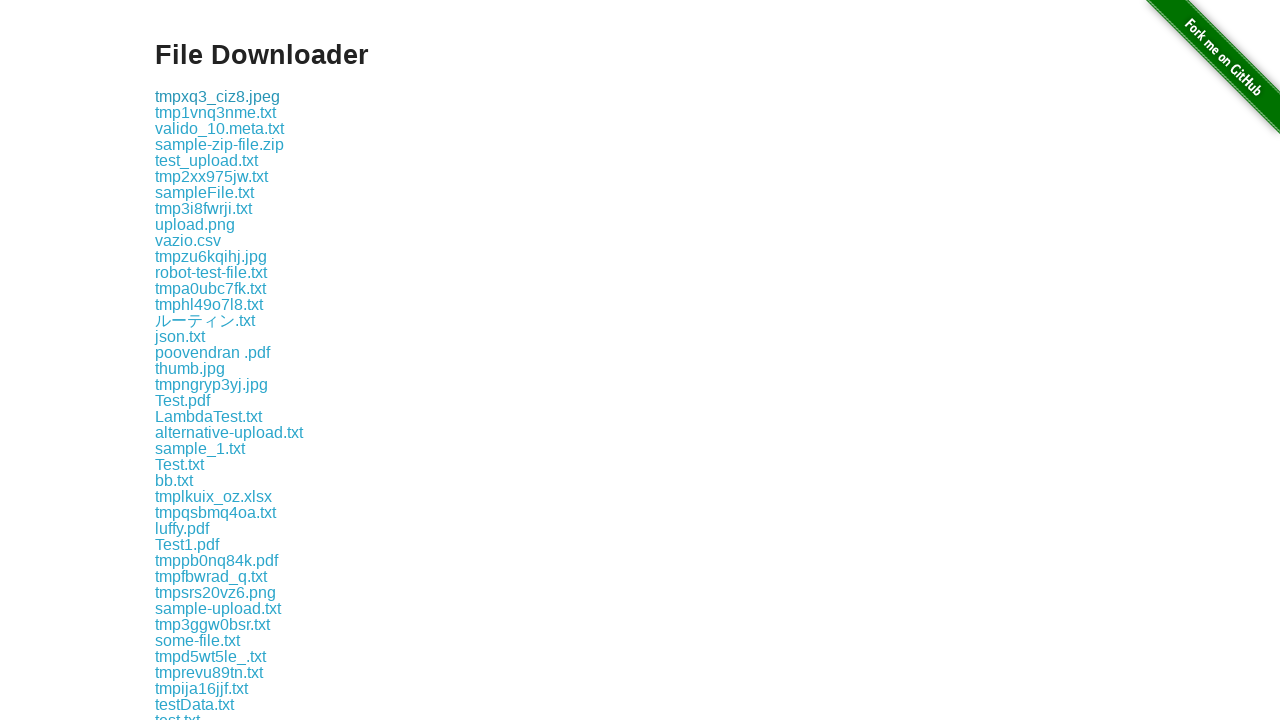

Verified download completed by retrieving file path
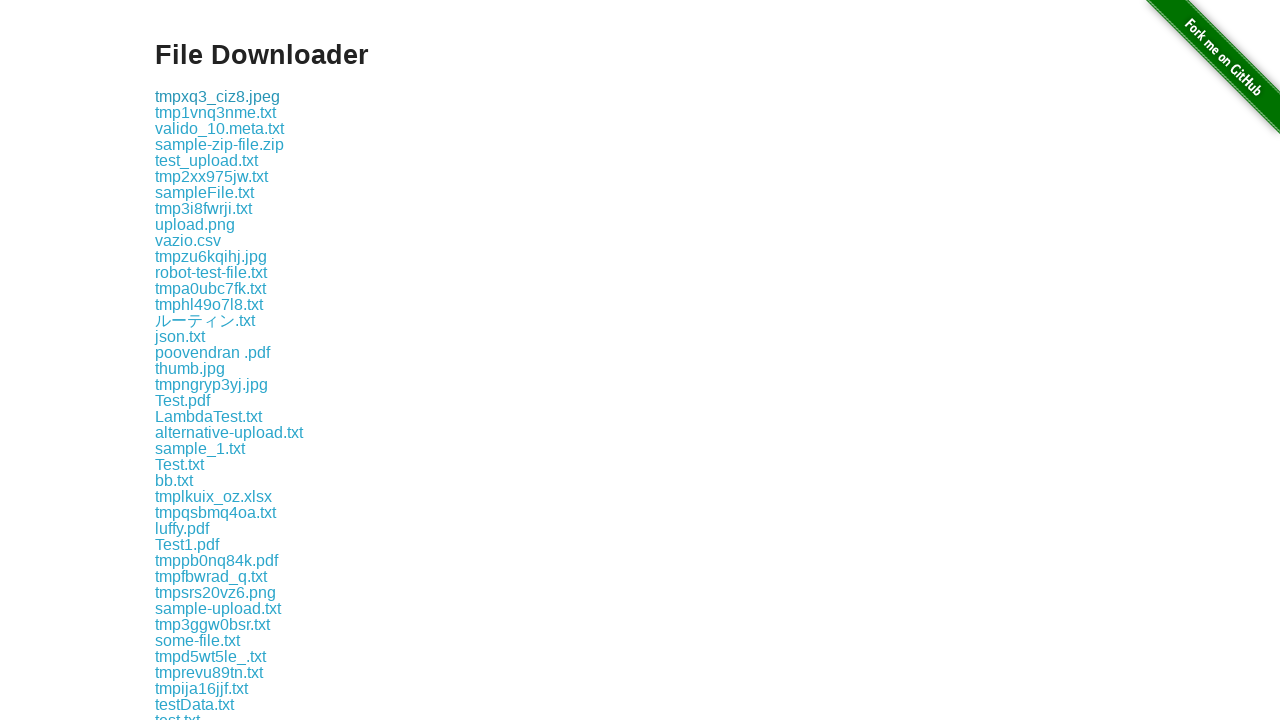

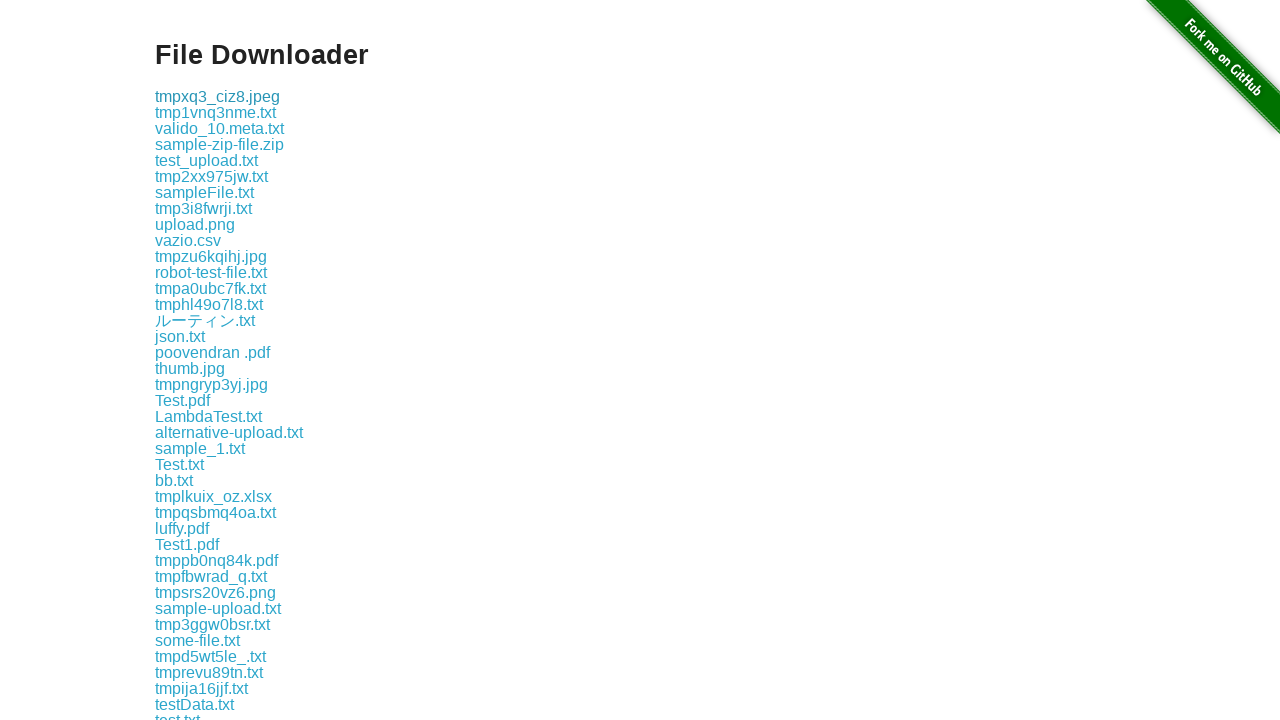